Tests form field interactions on a registration page by filling the firstname field, retrieving its value via attribute, and filling the lastname field

Starting URL: https://naveenautomationlabs.com/opencart/index.php?route=account/register

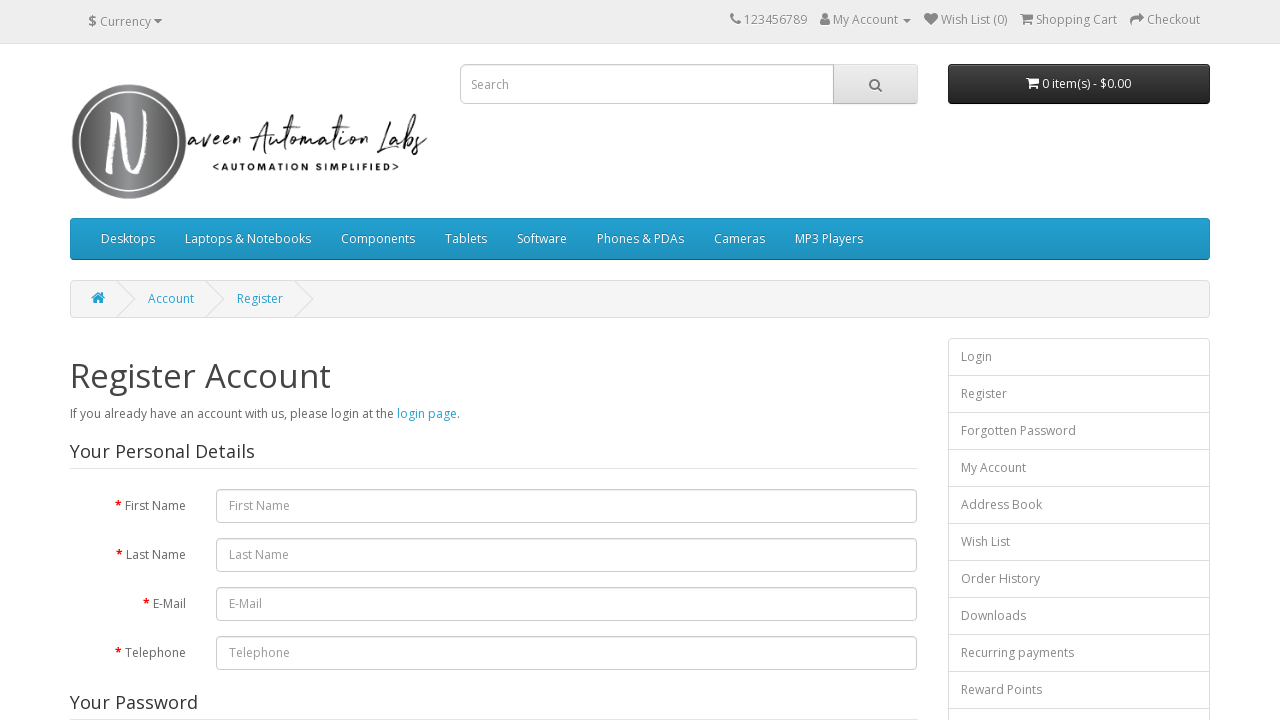

Filled firstname field with 'naveenautomationlabs' on #input-firstname
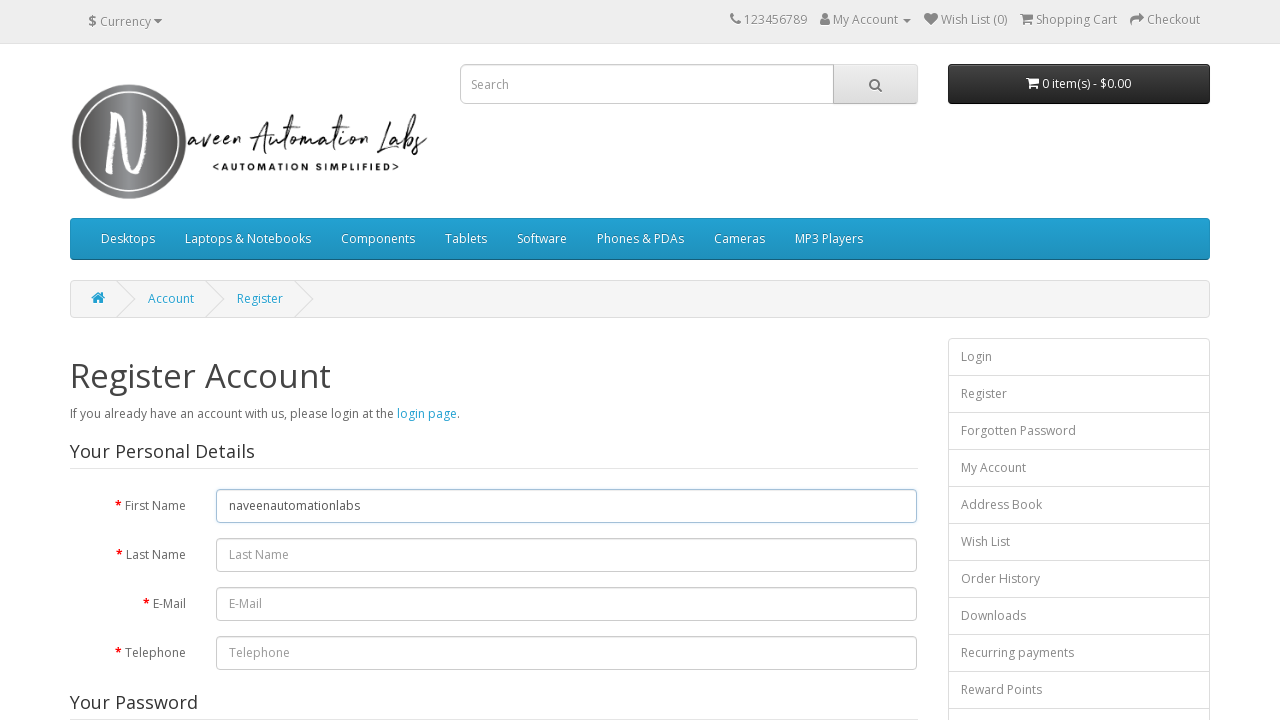

Retrieved firstname field value: 
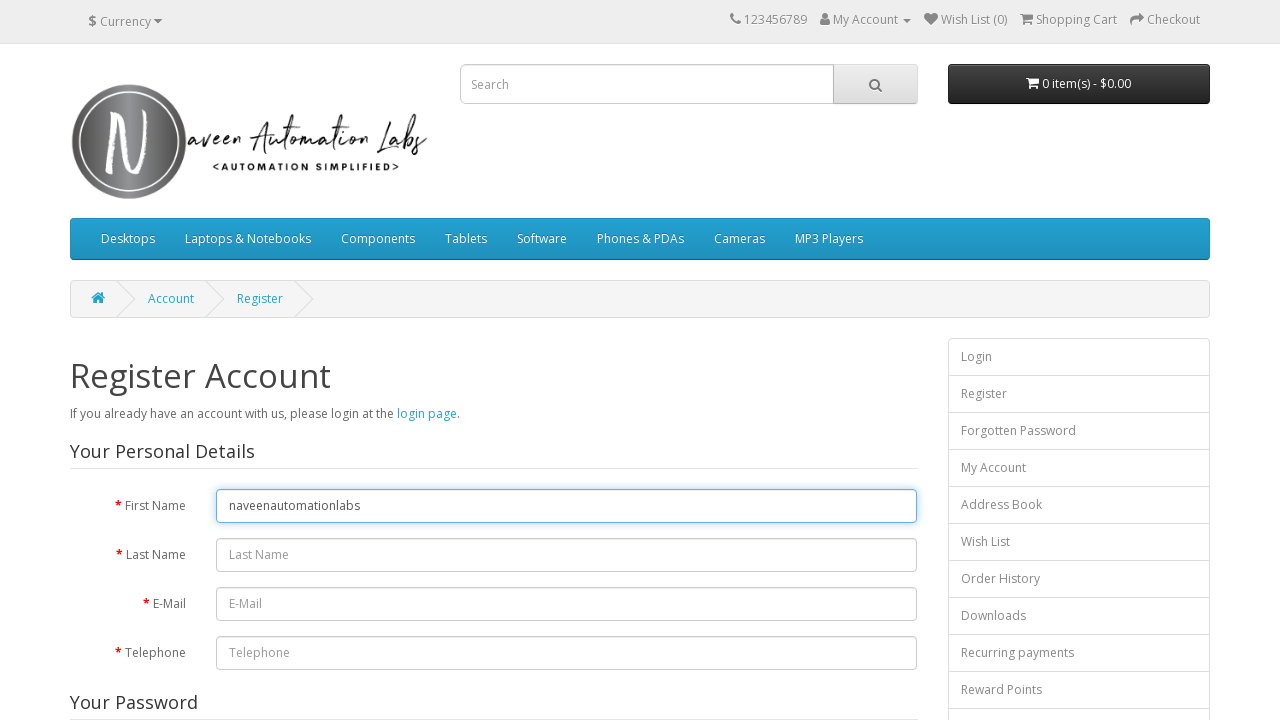

Filled lastname field with 'TestLastName' on #input-lastname
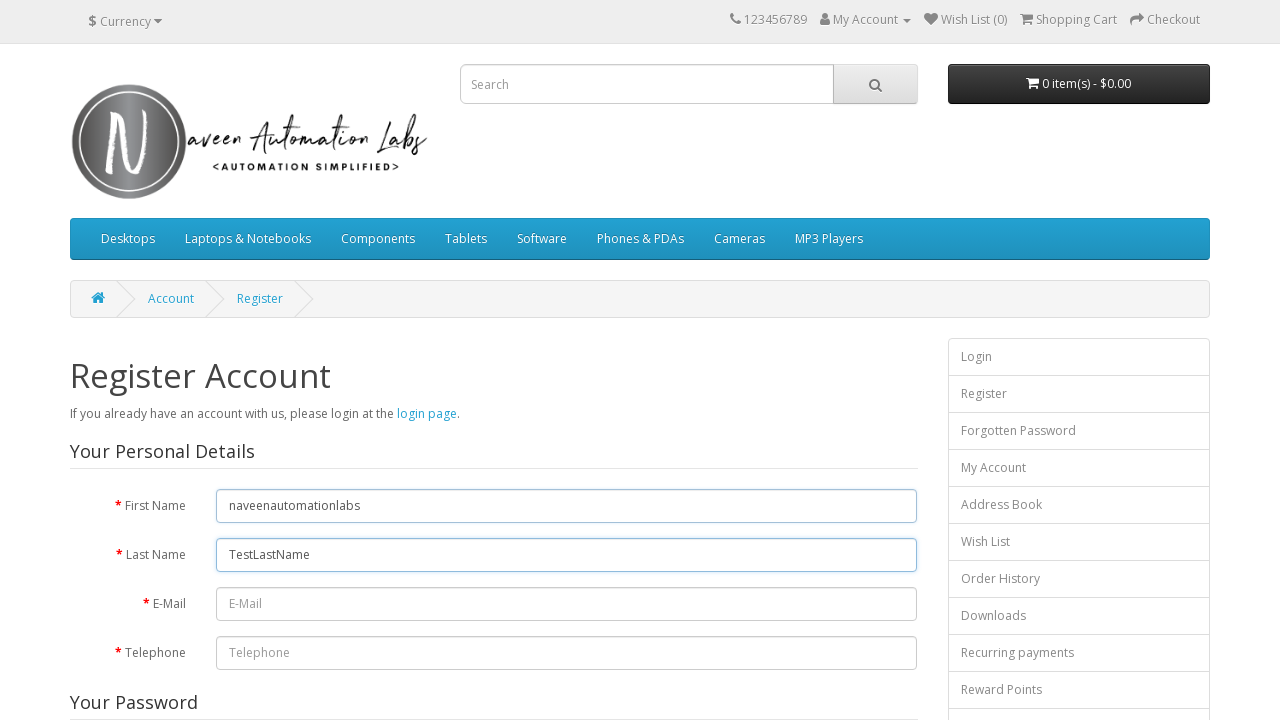

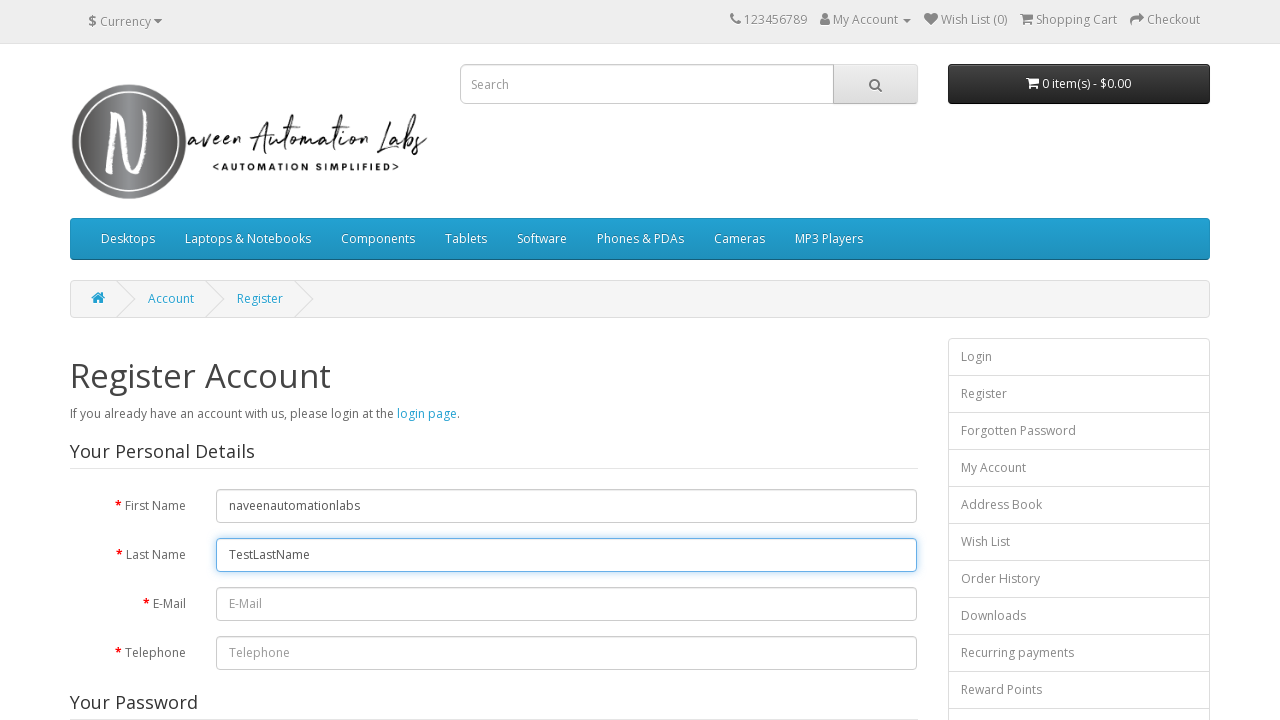